Tests form validation on a bank sign-up page by clicking the sign-up button, attempting to submit an empty form, and entering invalid date formats to trigger validation messages

Starting URL: https://dbank-qa.wedevx.co/bank

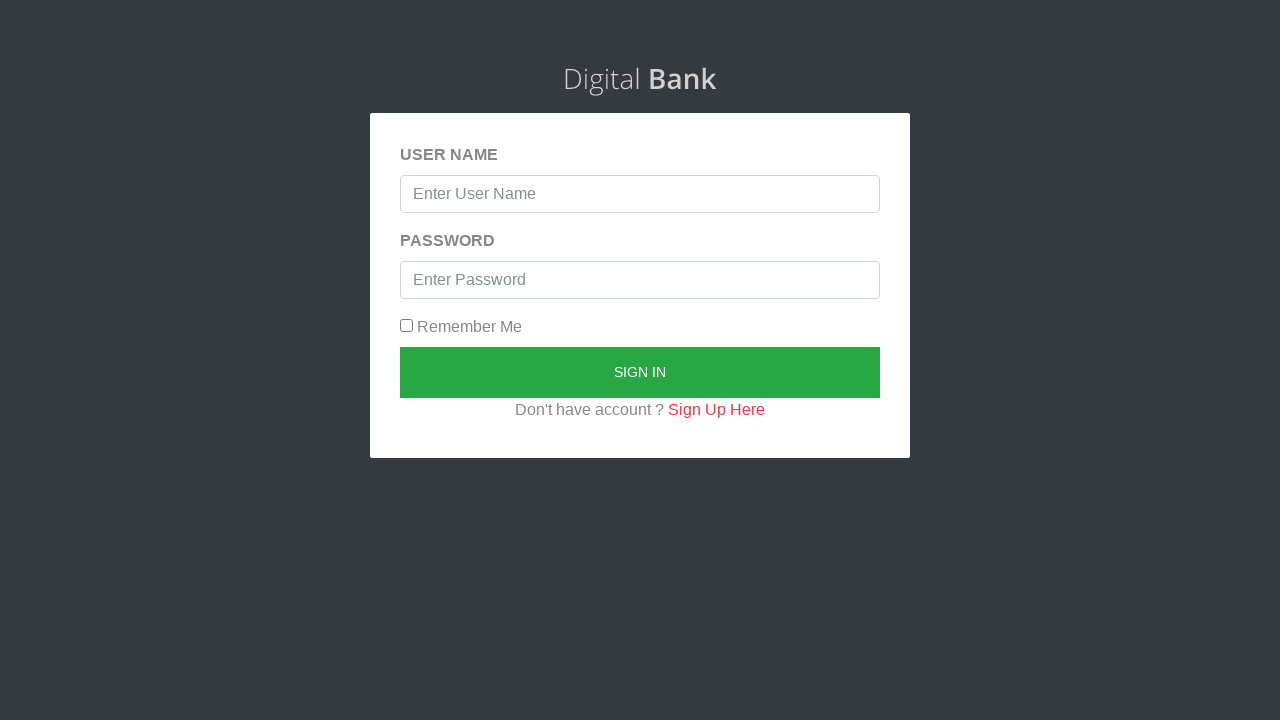

Clicked Sign Up button at (716, 409) on xpath=//a[text()=' Sign Up Here']
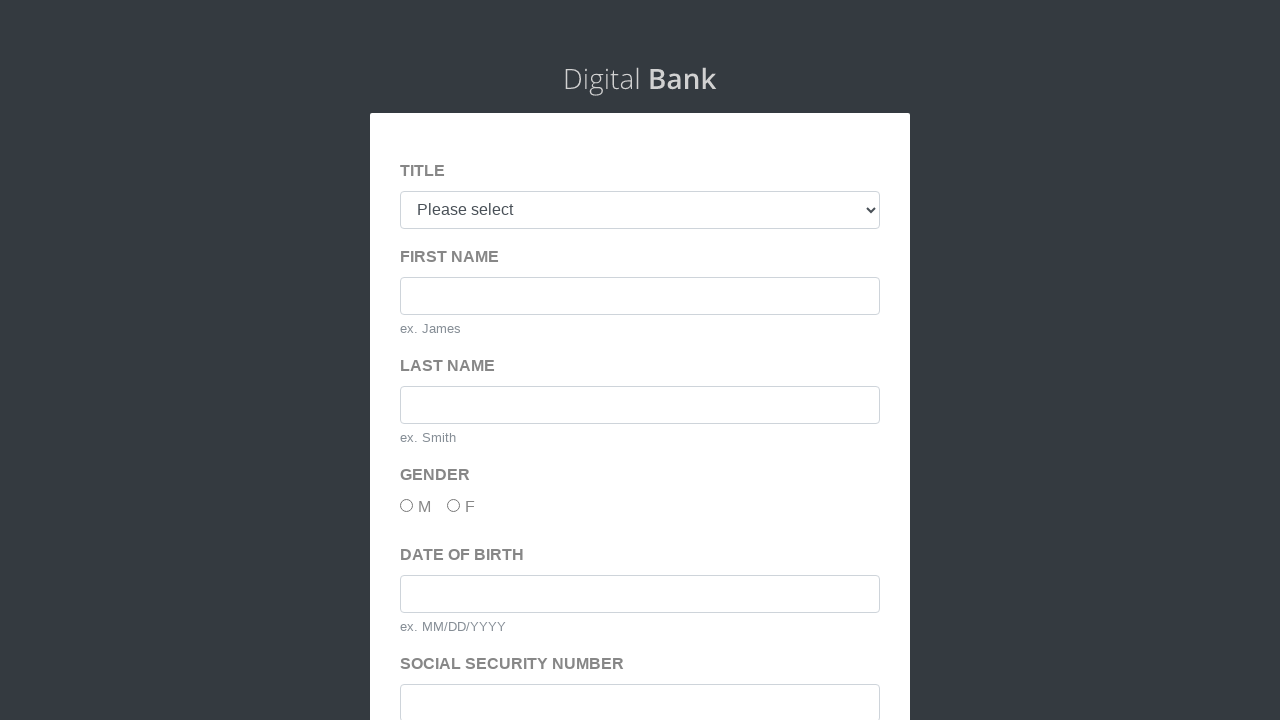

Sign up form loaded and Next button is visible
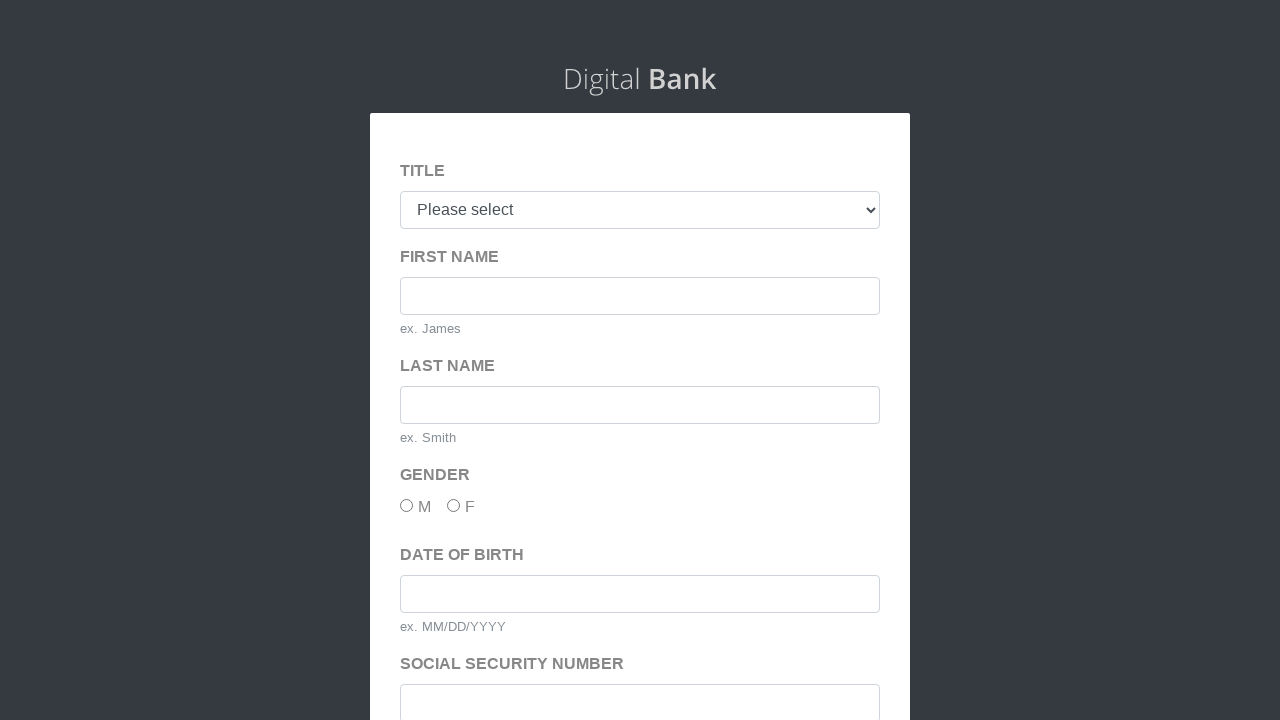

Clicked Next button to submit empty form and trigger validation at (640, 577) on xpath=//button
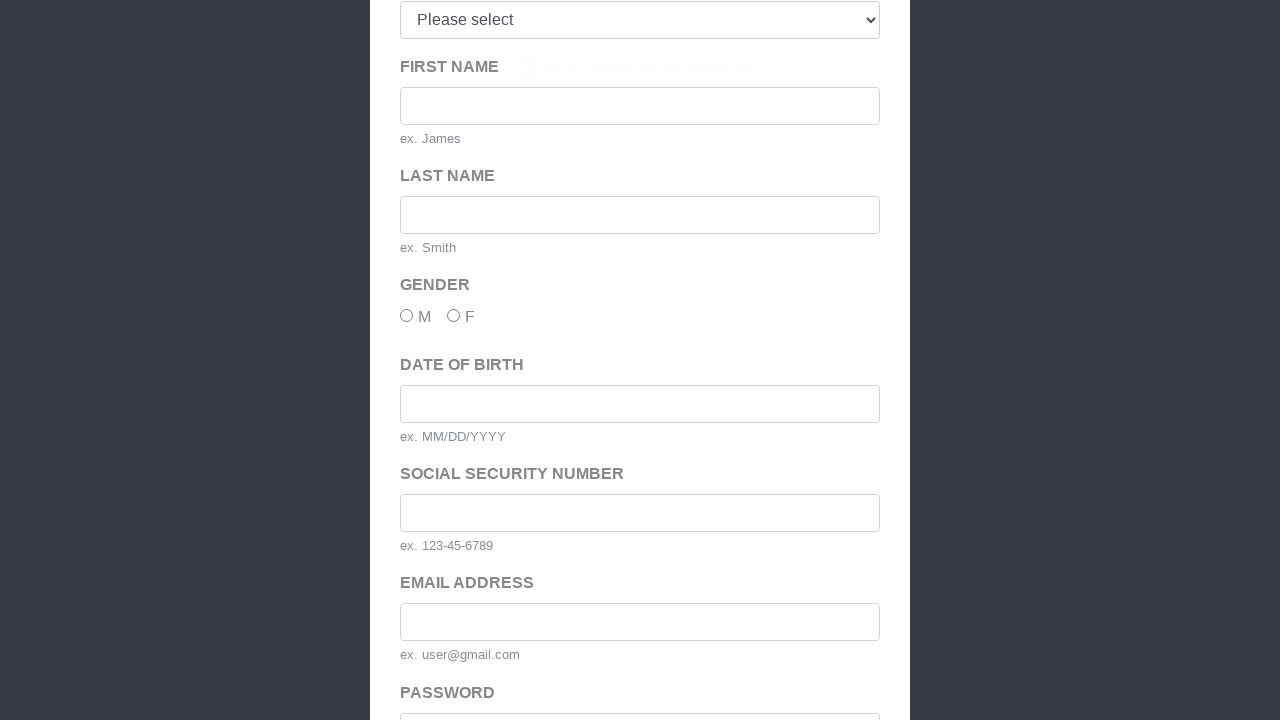

Title field validation message is visible
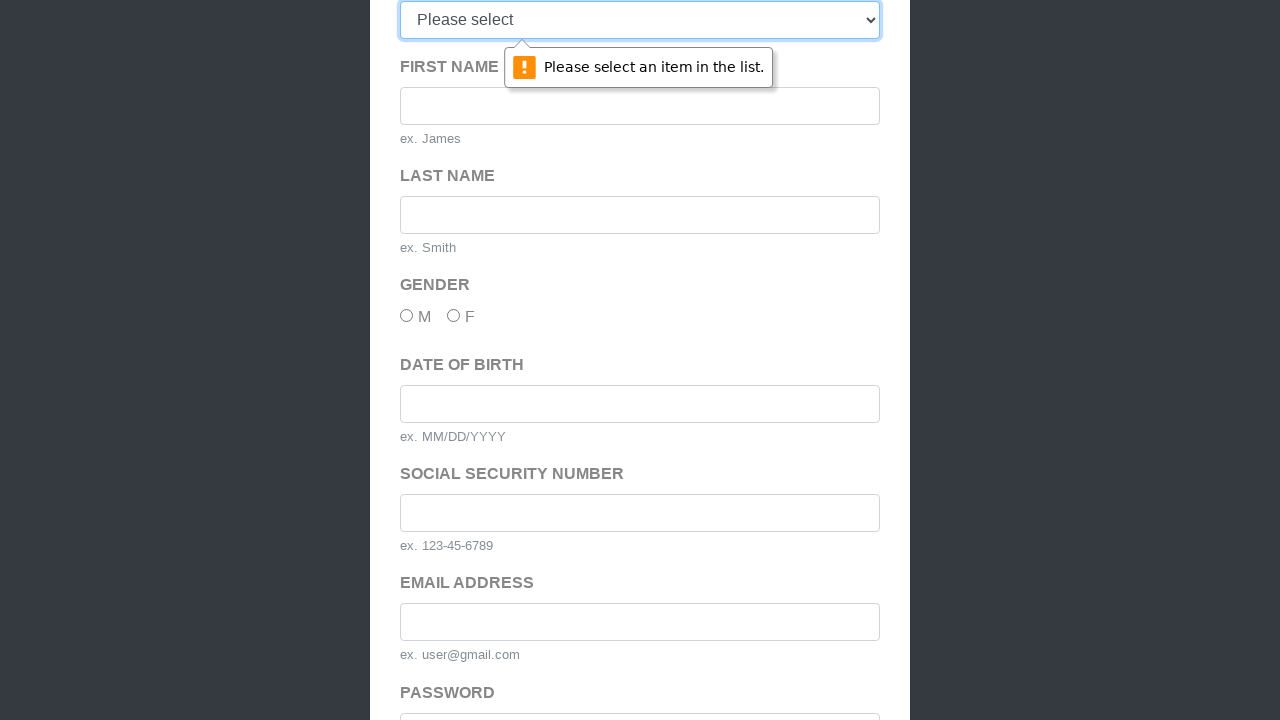

First name field validation message is visible
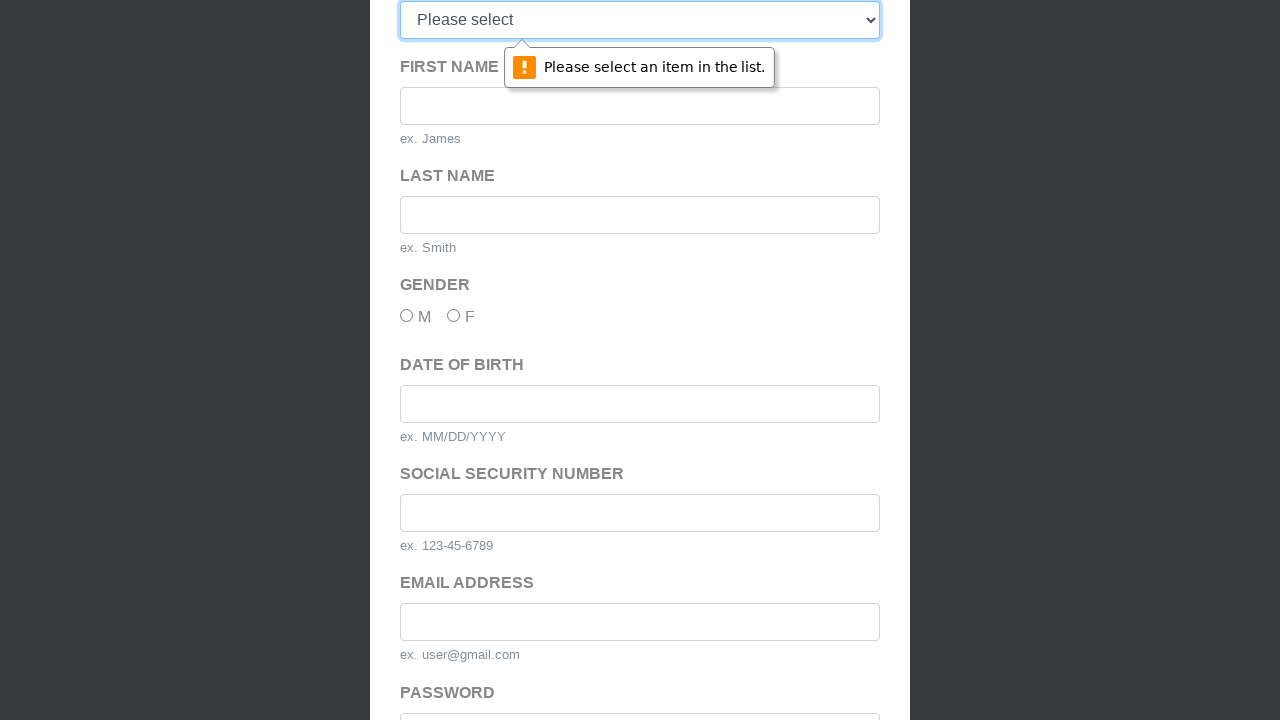

Last name field validation message is visible
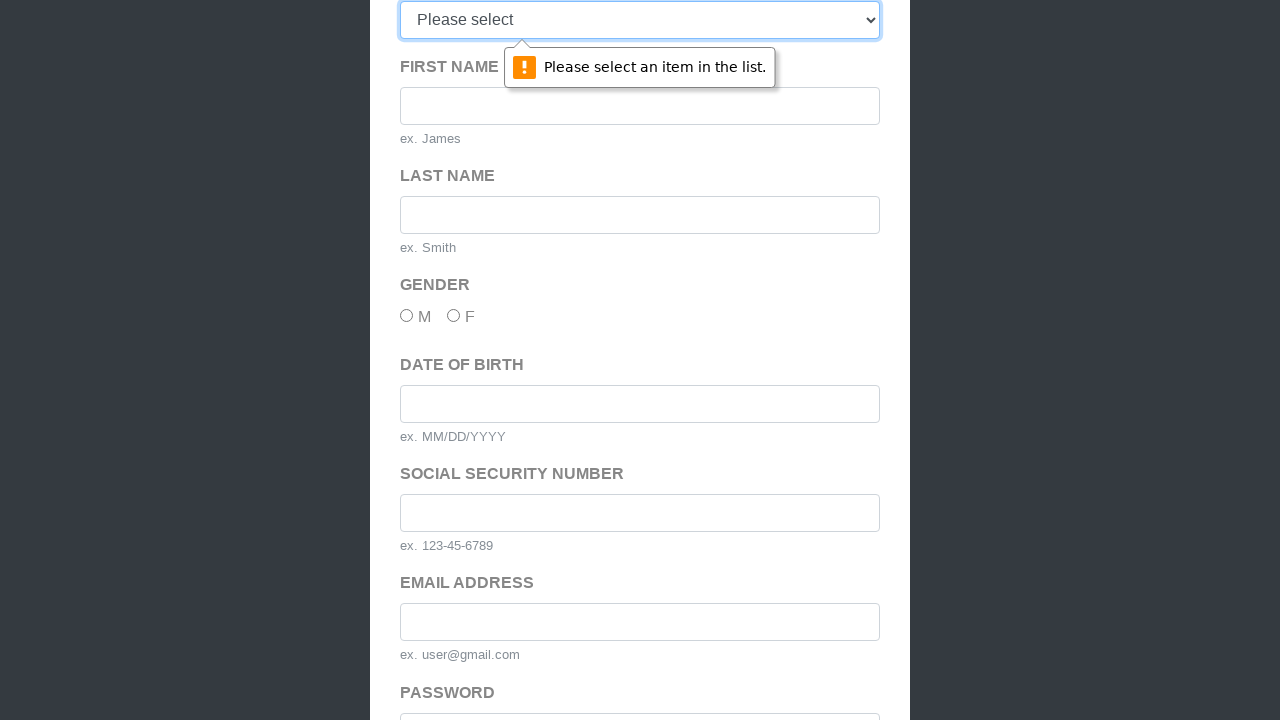

Gender field validation message is visible
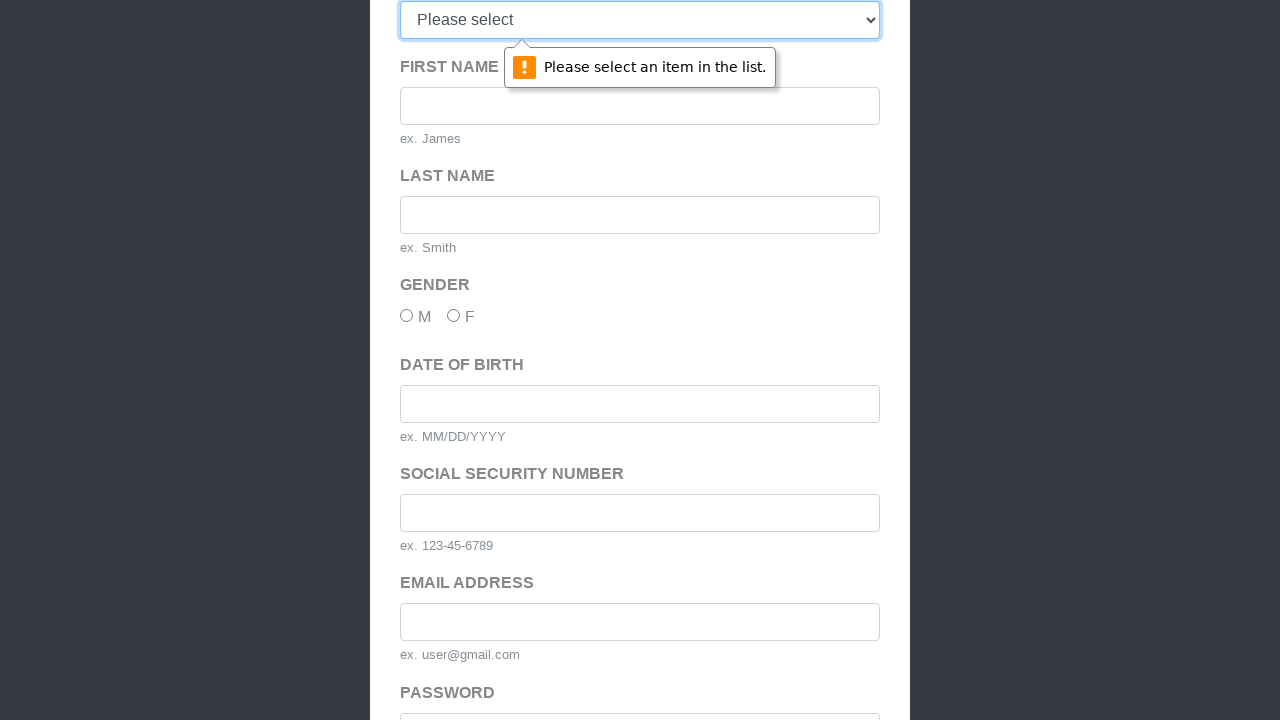

Date of birth field validation message is visible
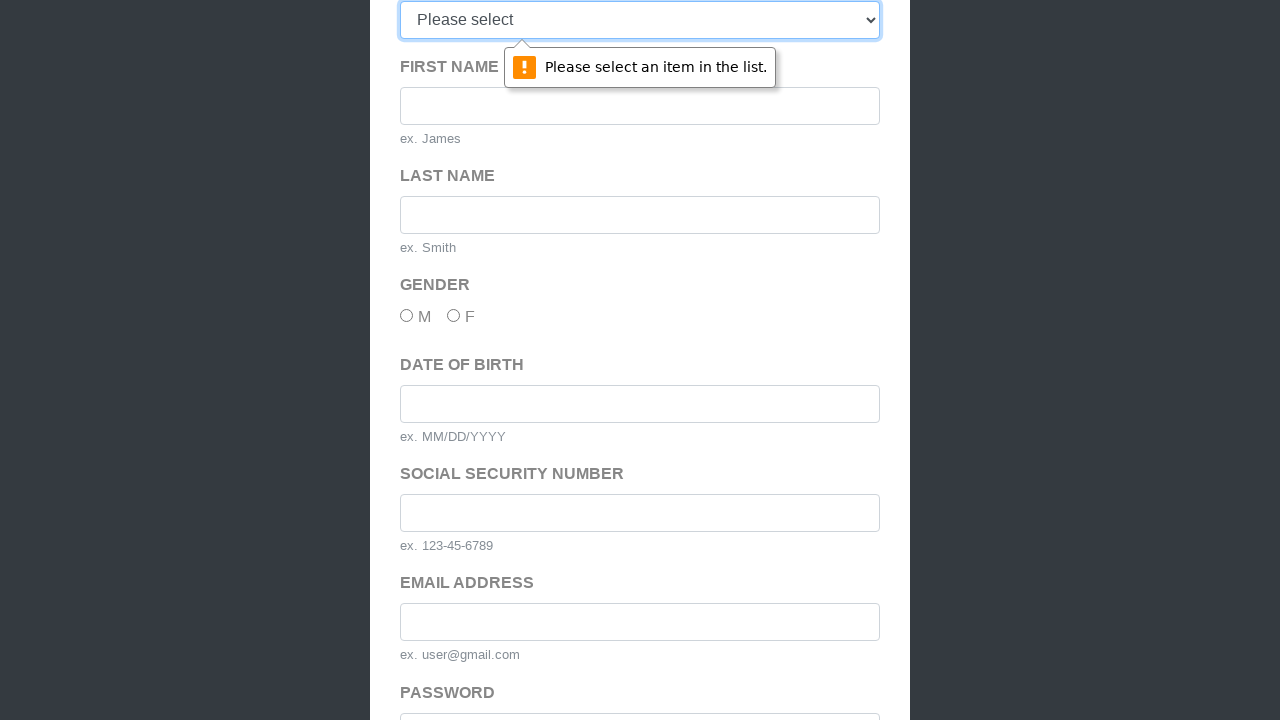

Social security number field validation message is visible
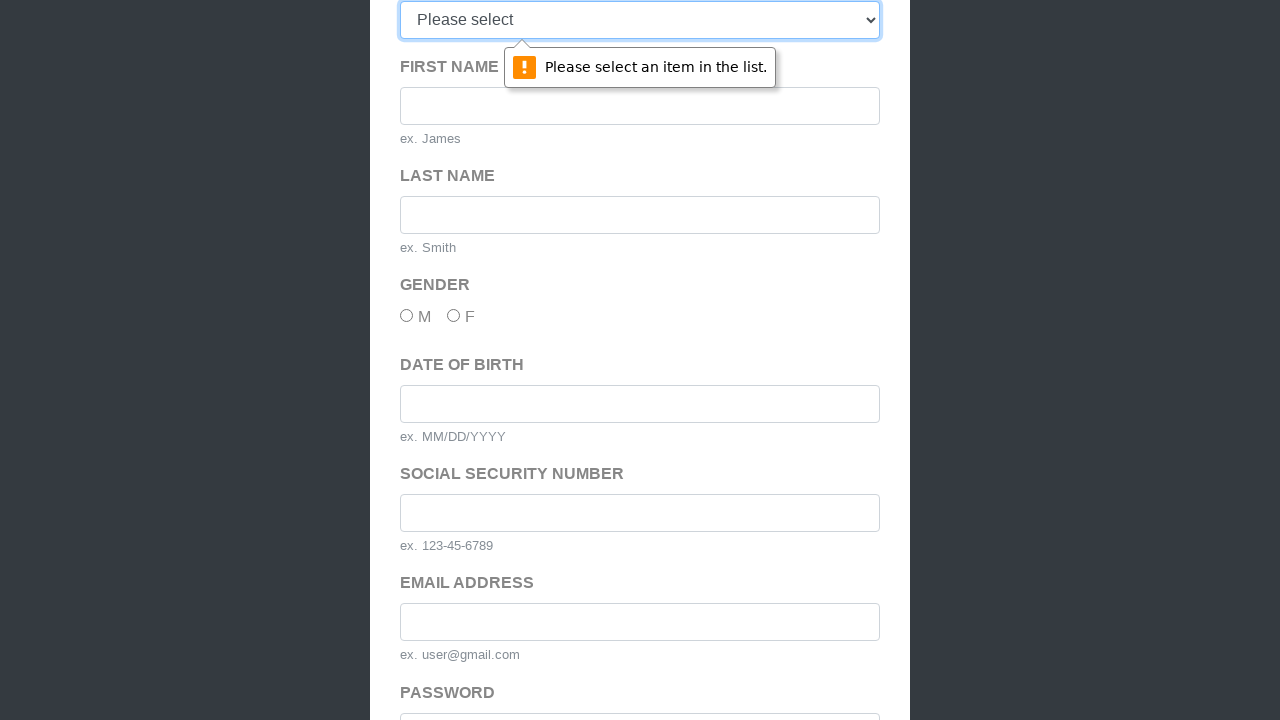

Entered invalid date format '11.11.1999' in DOB field on #dob
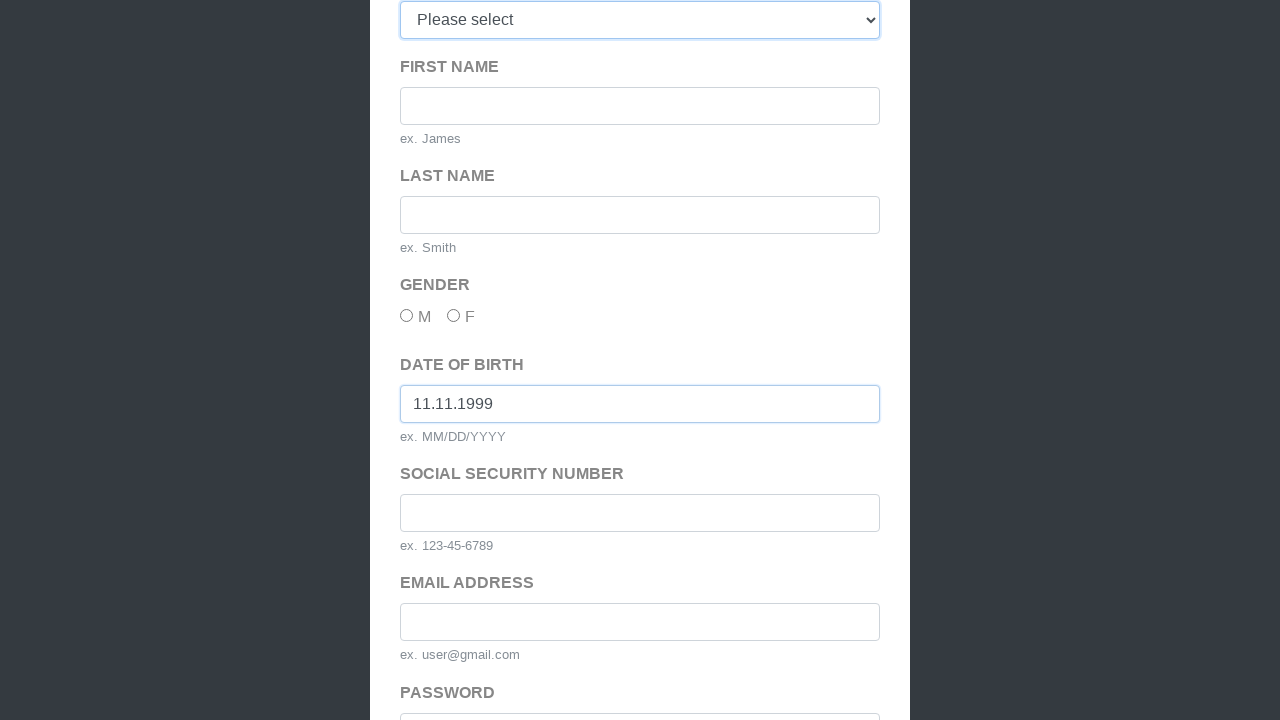

Entered invalid format '11.11.1999' in SSN field on #ssn
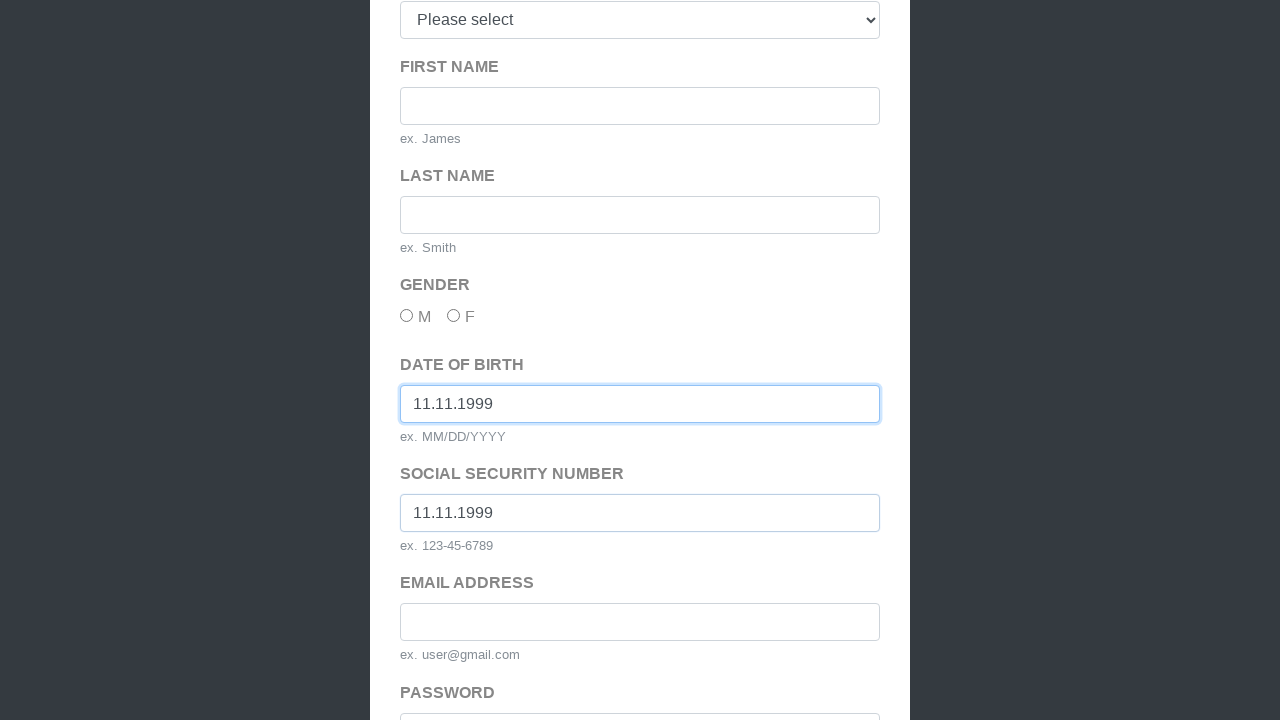

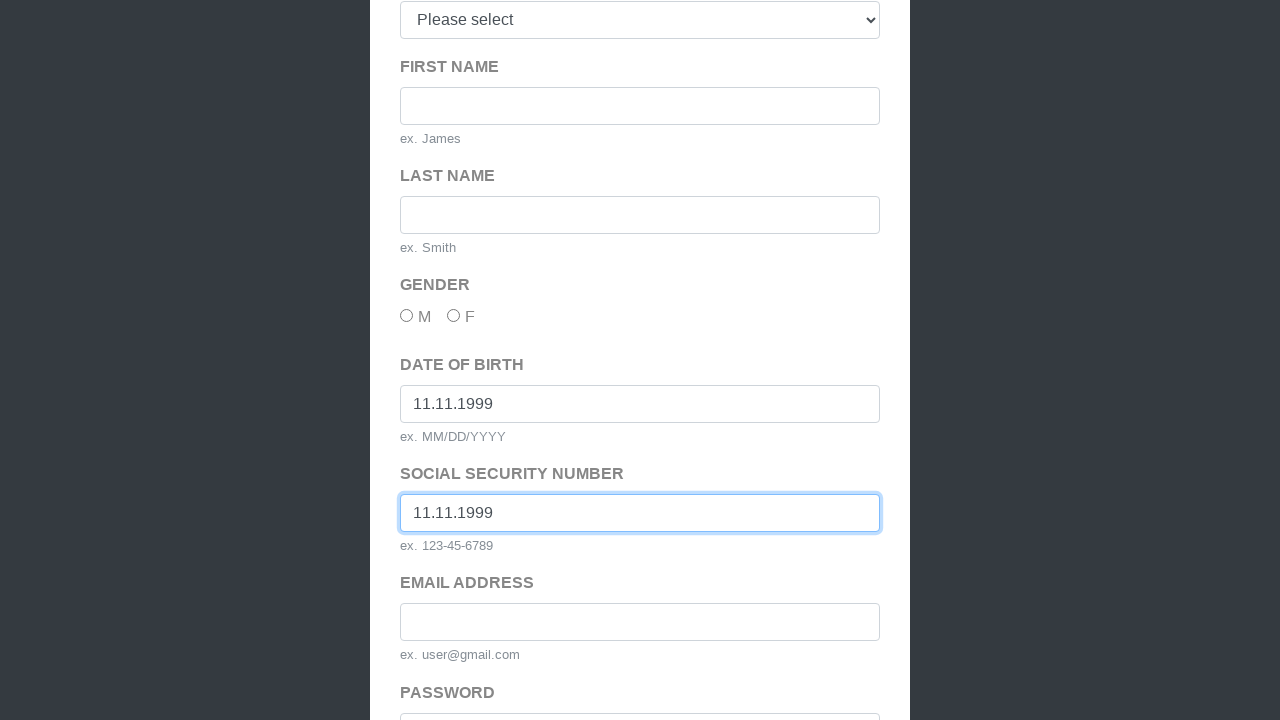